Tests checkbox interaction by checking the selection state of two checkboxes and clicking them based on their current state. The script checks if checkbox 1 is selected and clicks checkbox 2 if not, then checks if checkbox 2 is selected and clicks it if not.

Starting URL: https://the-internet.herokuapp.com/checkboxes

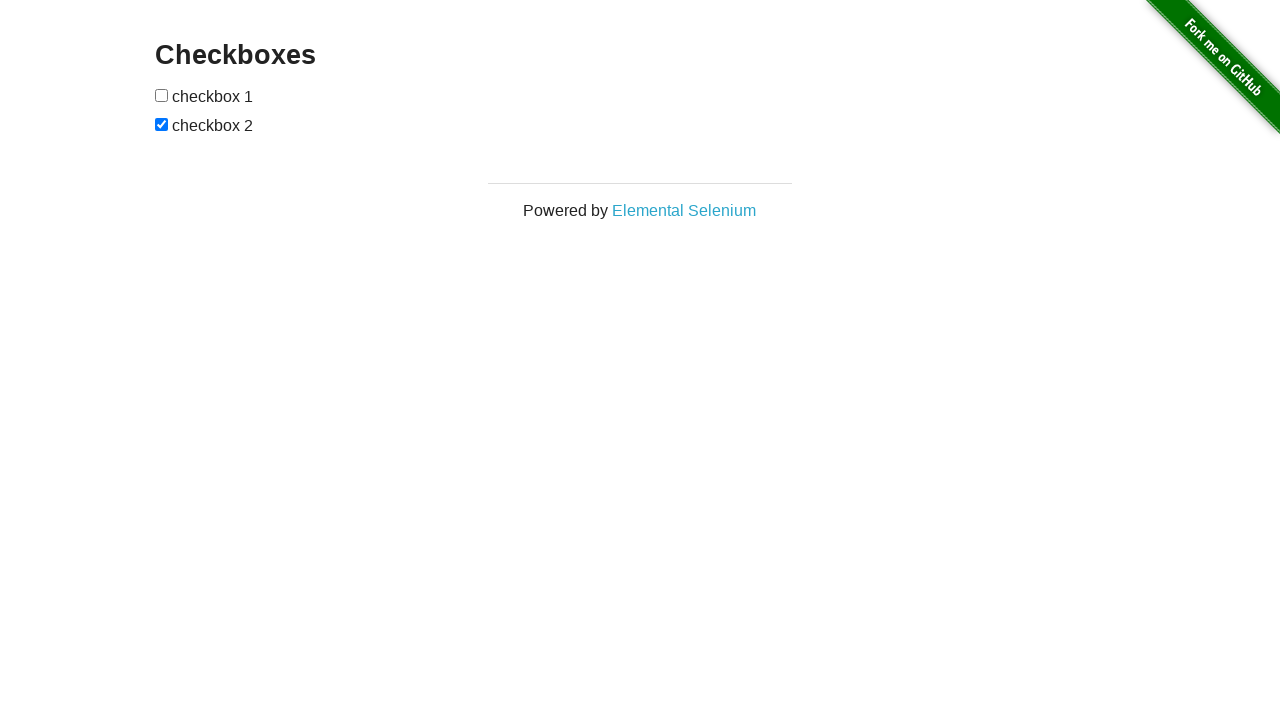

Waited for checkboxes to be present on the page
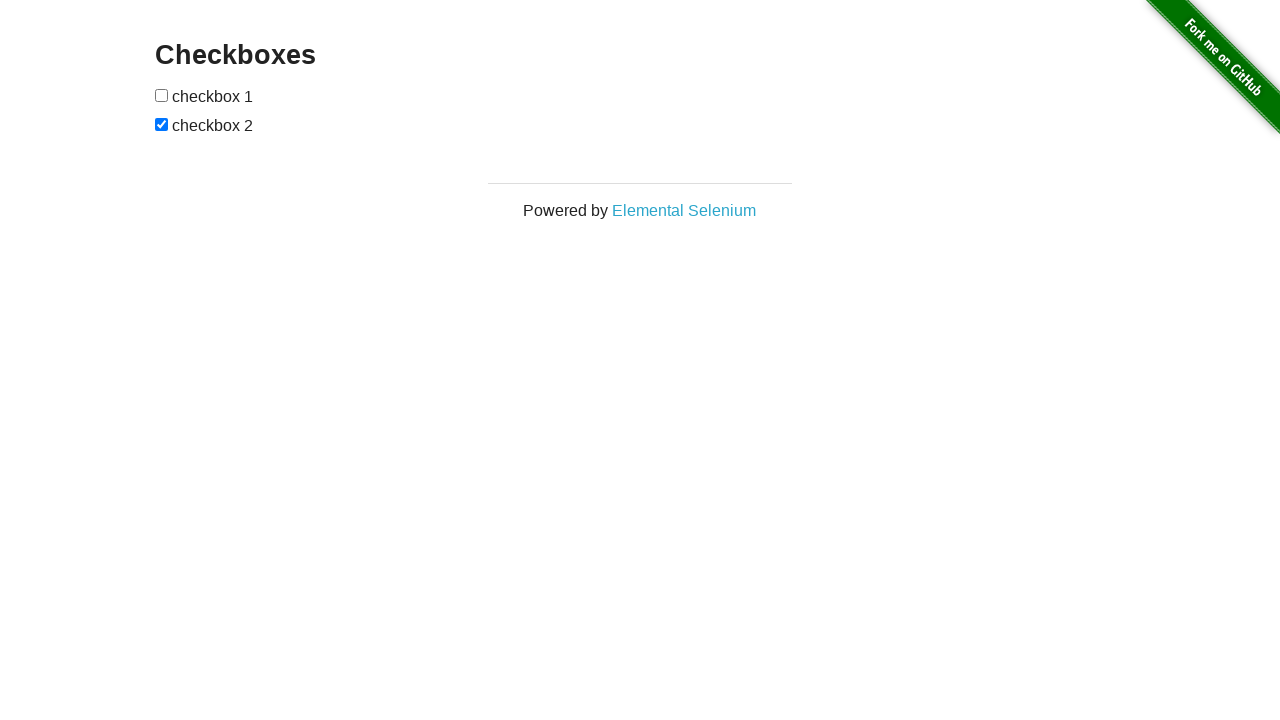

Located first checkbox element
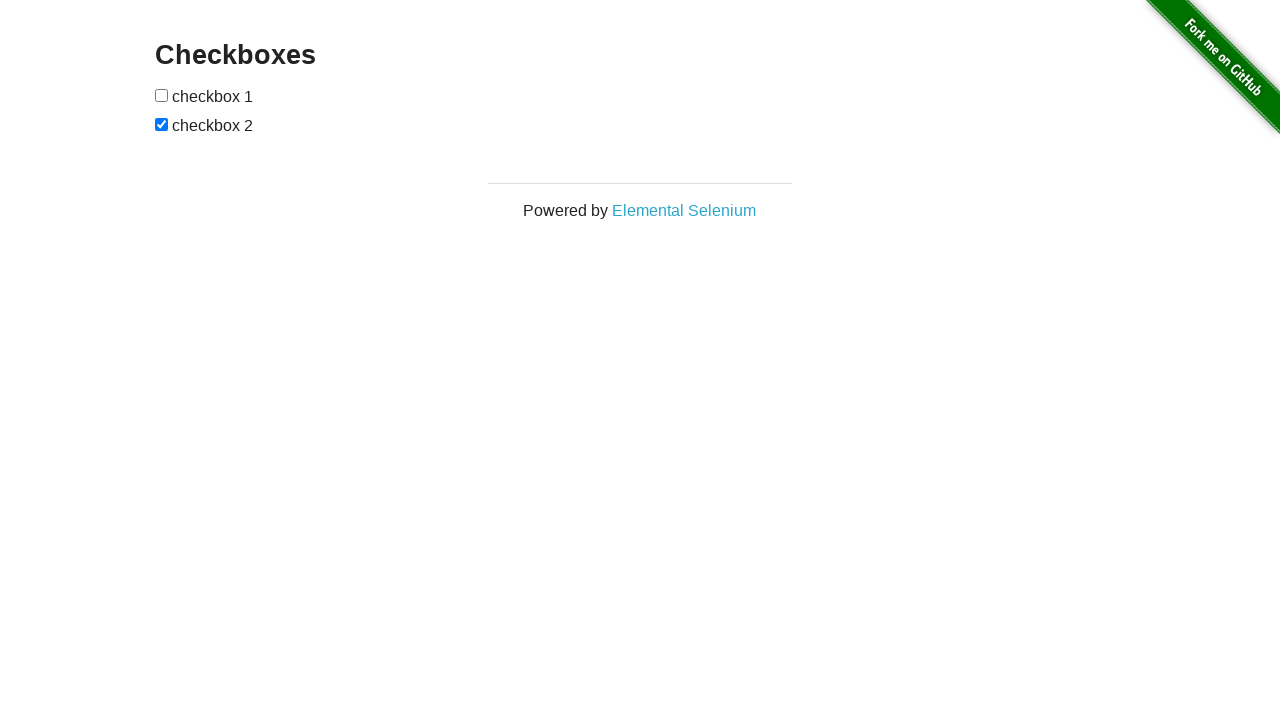

Located second checkbox element
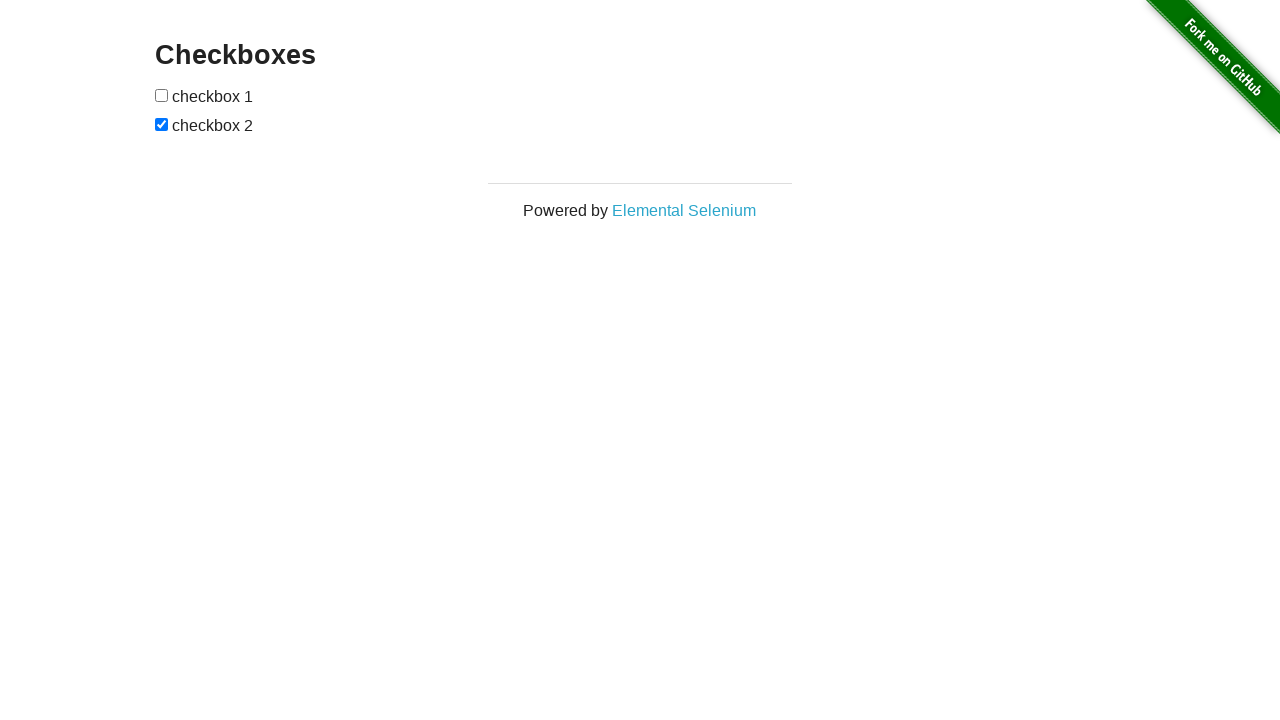

Checkbox 1 was not selected, clicked checkbox 2 at (162, 124) on (//input[@type='checkbox'])[2]
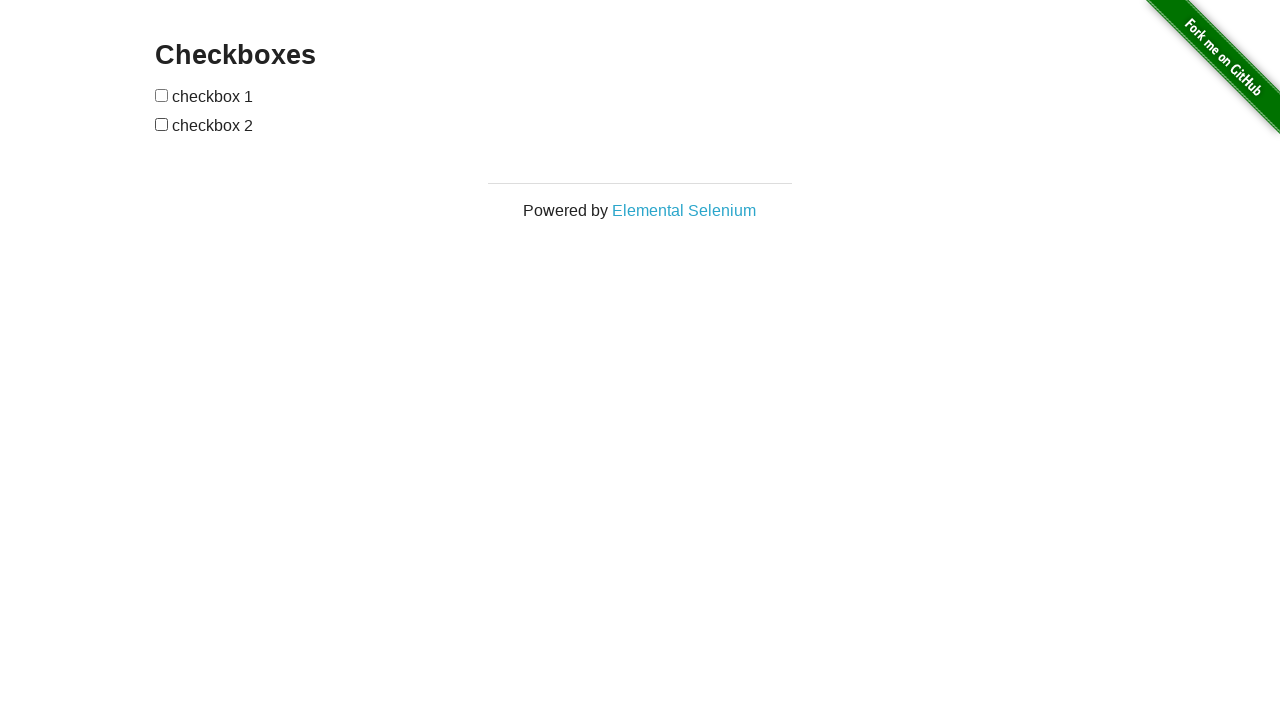

Checkbox 2 was not selected, clicked checkbox 2 at (162, 124) on (//input[@type='checkbox'])[2]
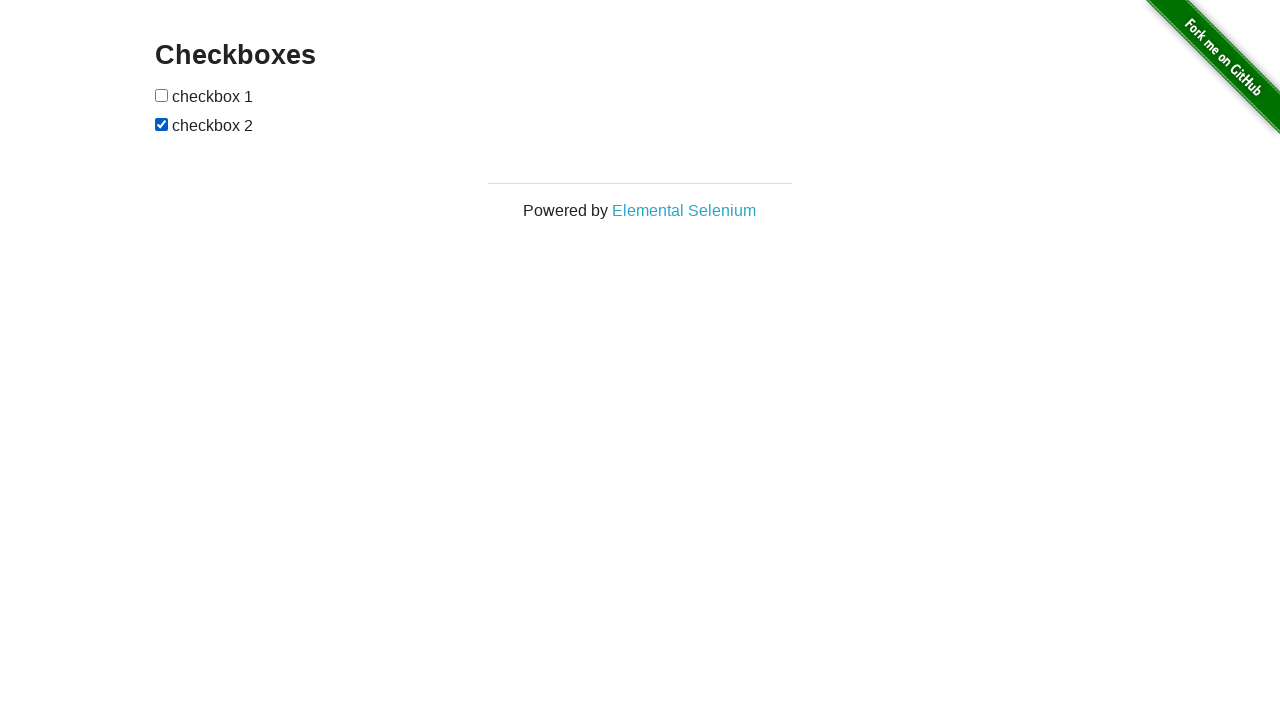

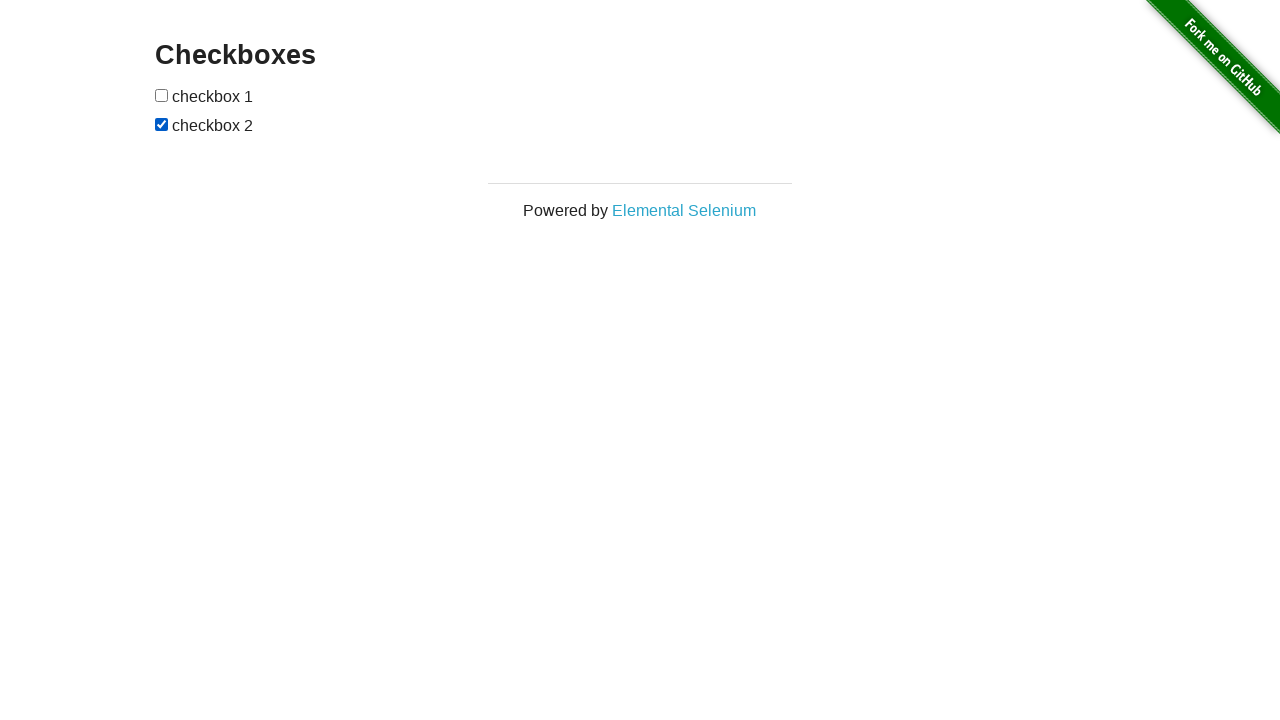